Tests jQuery UI multi-level menu navigation by hovering through nested menu items to reveal sub-menus.

Starting URL: https://the-internet.herokuapp.com/jqueryui/menu

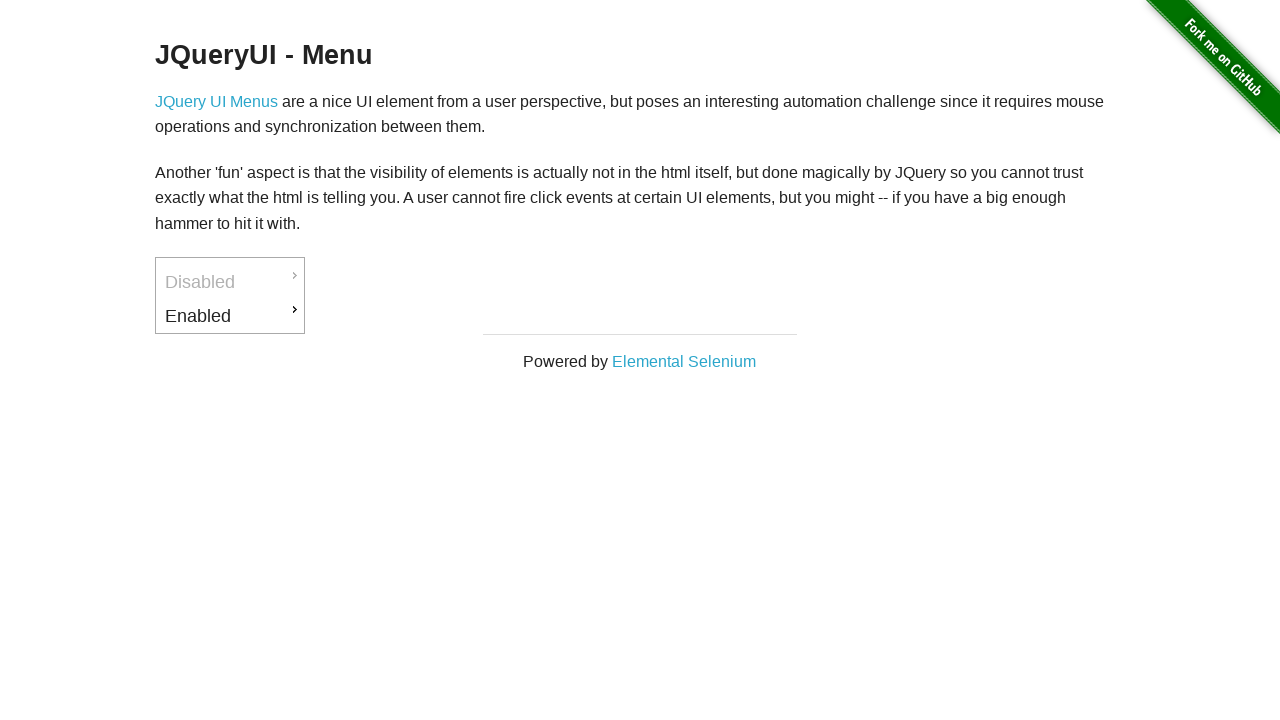

Hovered over first level menu item 'Enabled' at (230, 316) on #ui-id-3
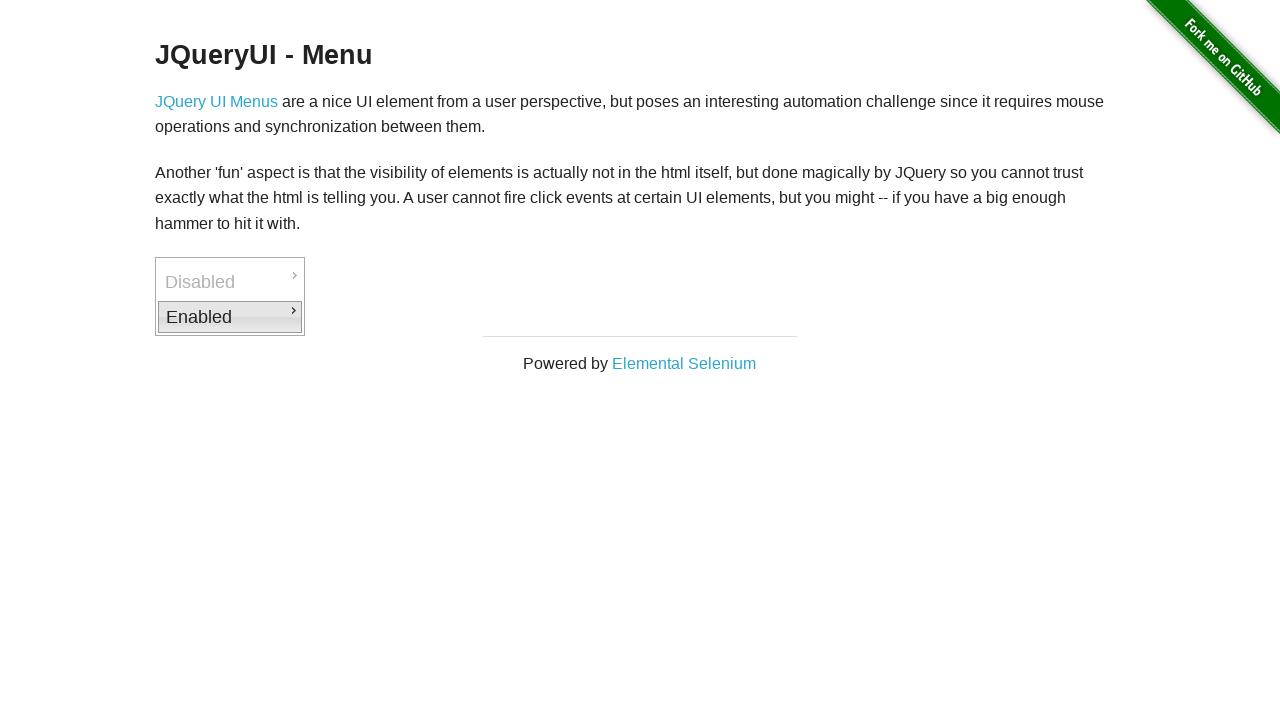

Second level menu item 'Downloads' became visible
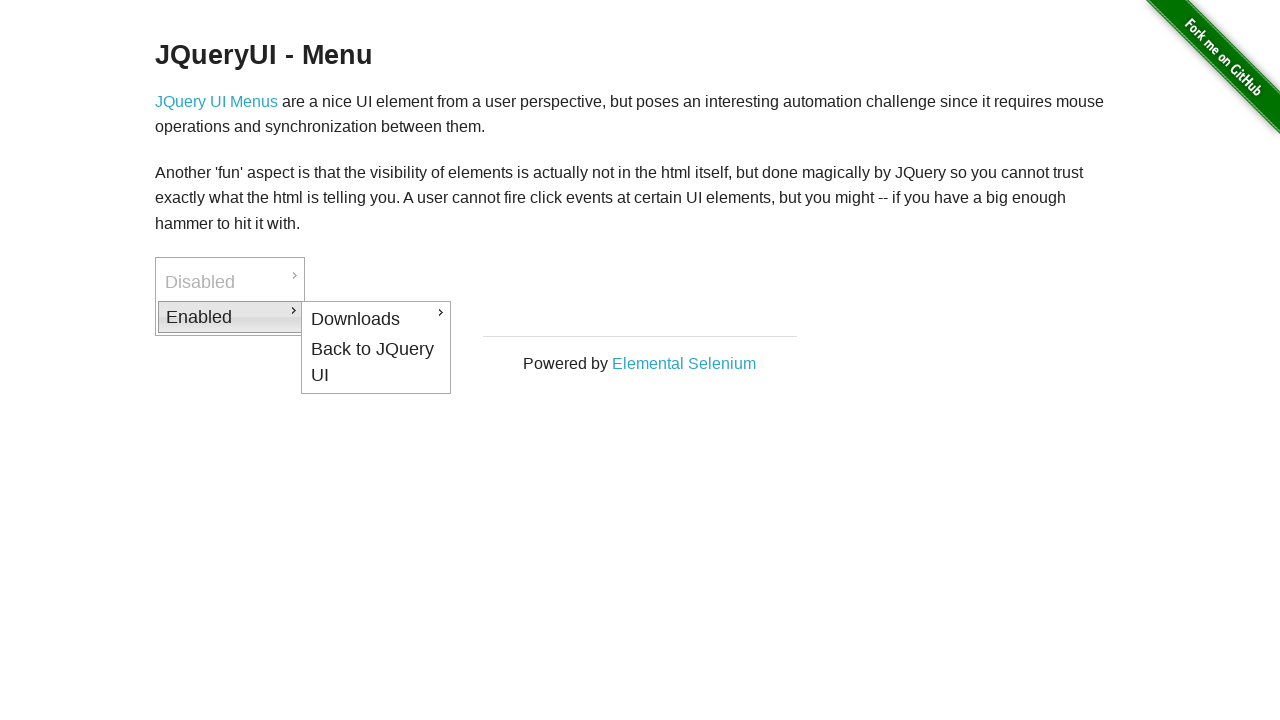

Hovered over second level menu item 'Downloads' at (376, 319) on #ui-id-4
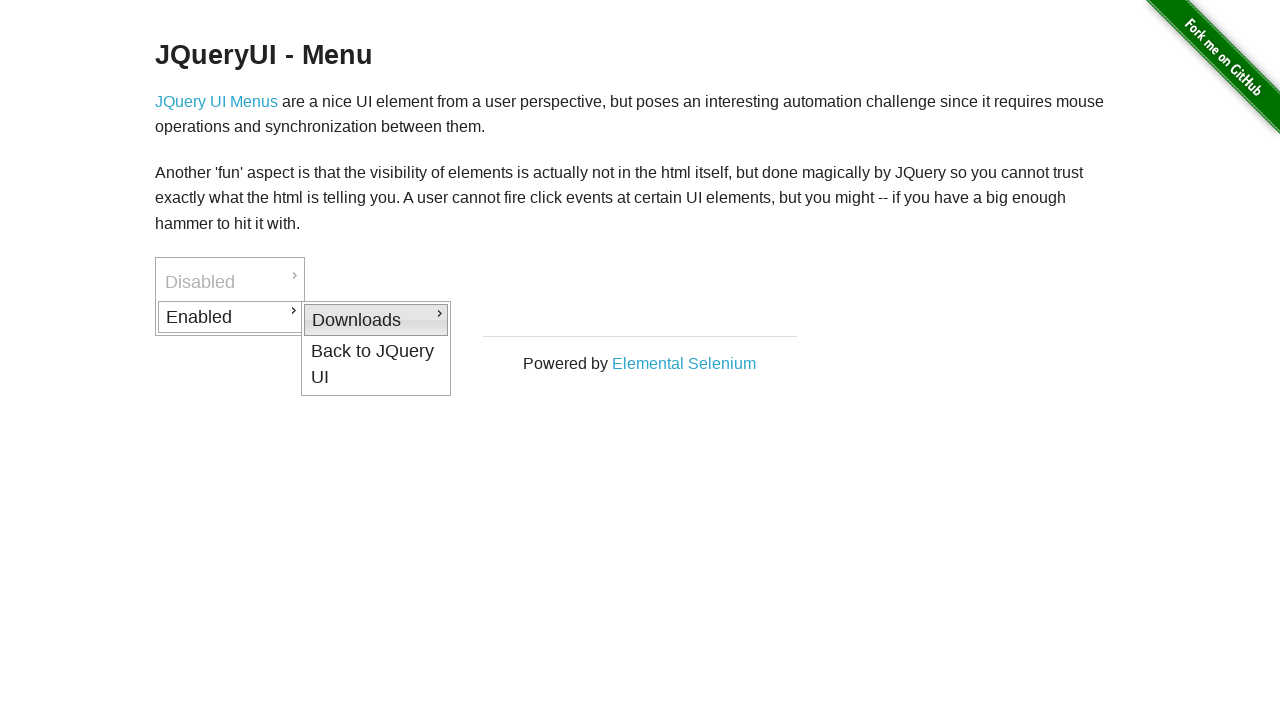

Third level menu item 'PDF' became visible
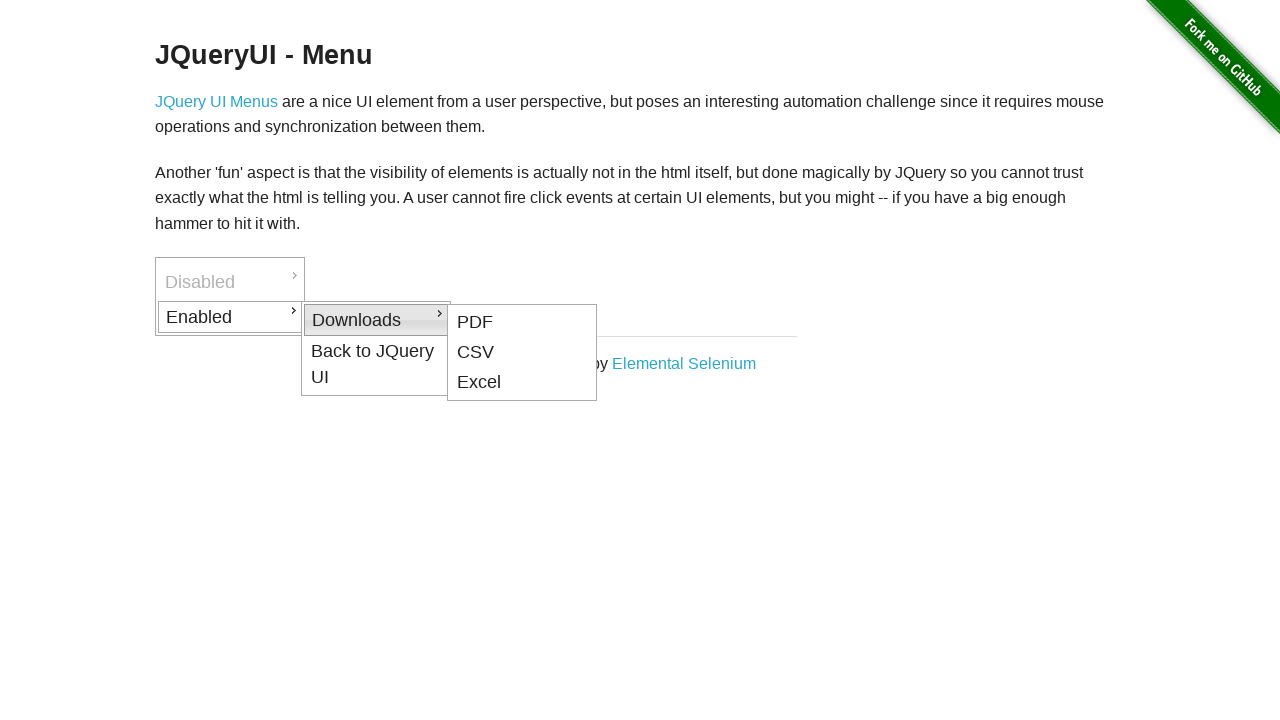

Hovered over third level menu item 'PDF' at (522, 322) on #ui-id-5
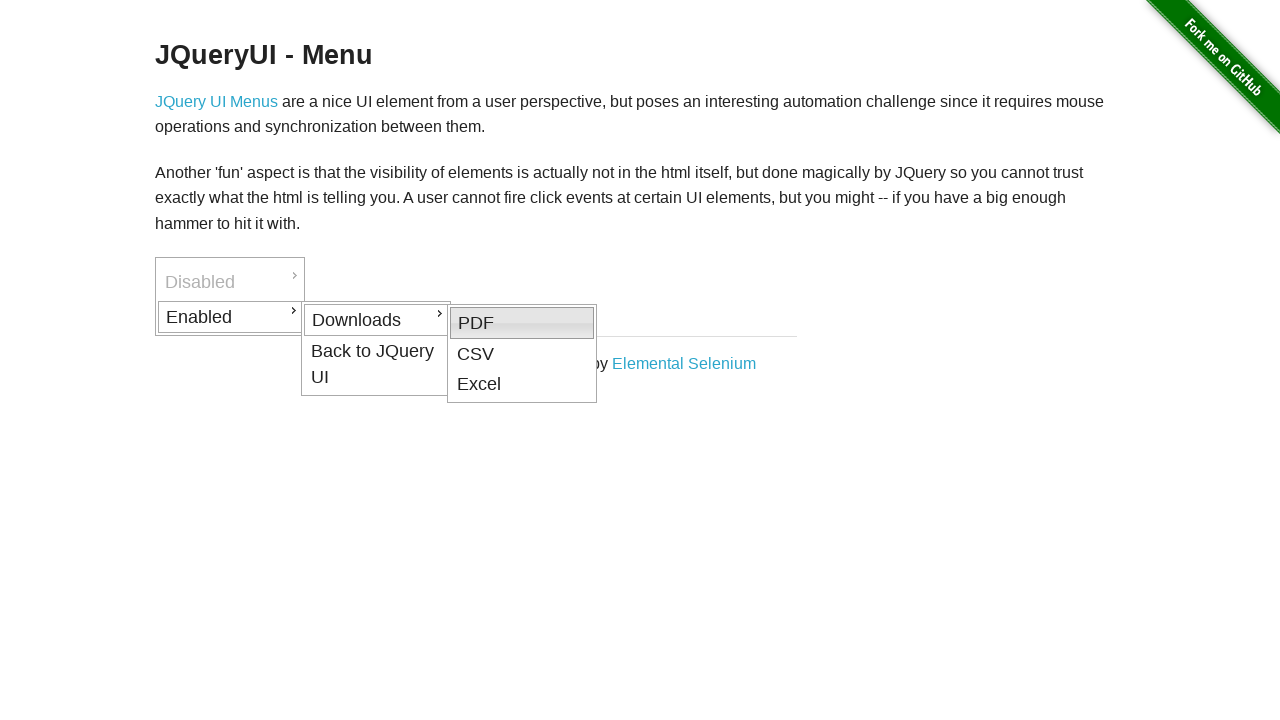

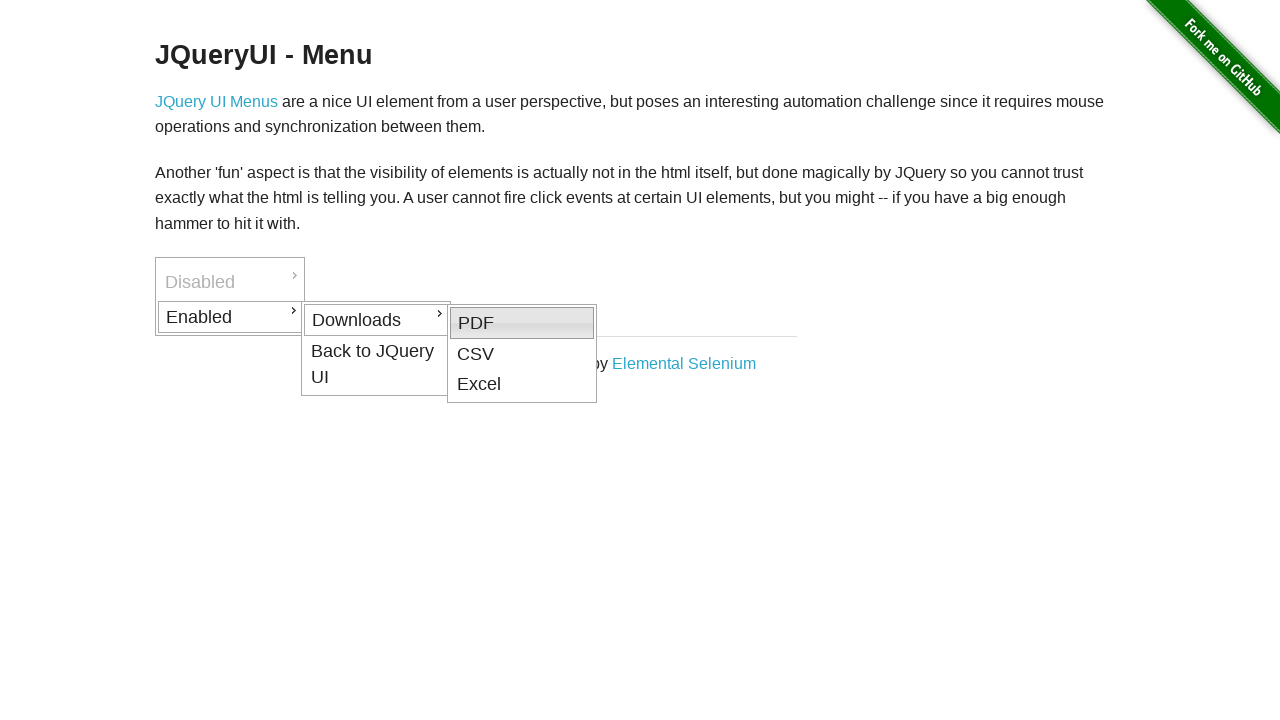